Tests jQuery UI selectable functionality by selecting multiple items using Ctrl+click within an iframe

Starting URL: https://jqueryui.com/selectable/

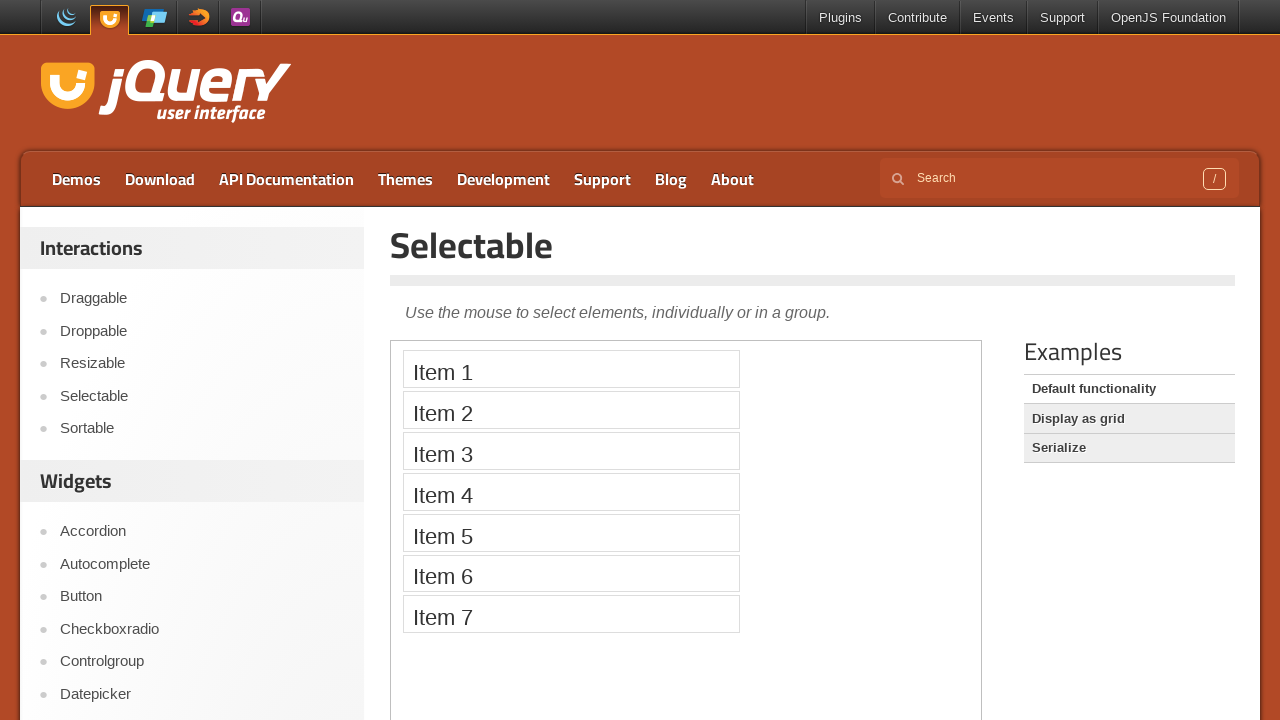

Located the demo iframe containing selectable functionality
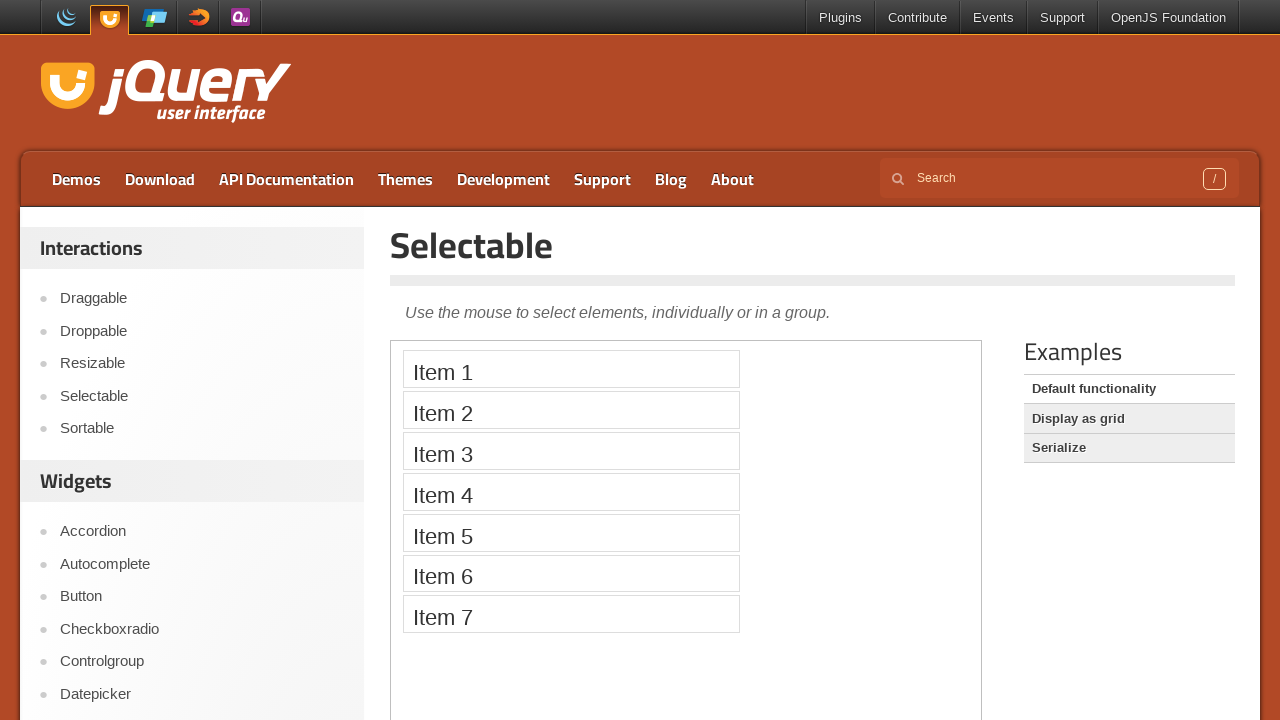

Located Item 2 element in iframe
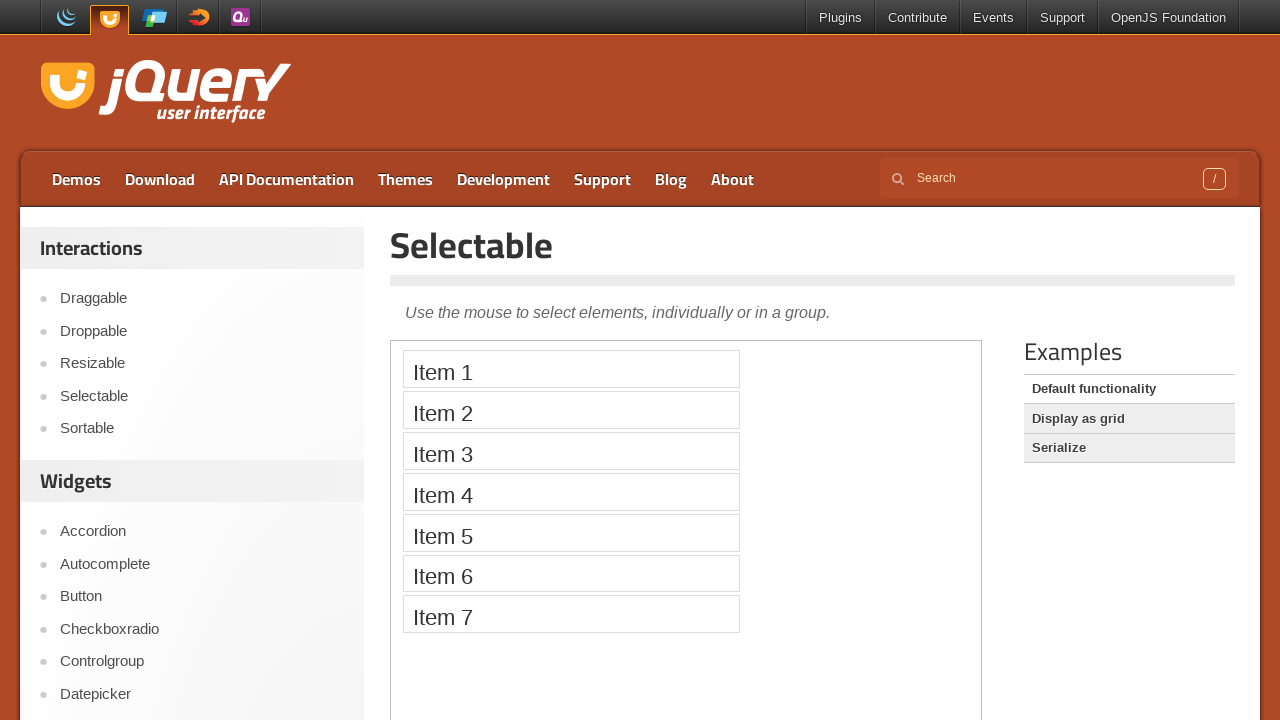

Located Item 4 element in iframe
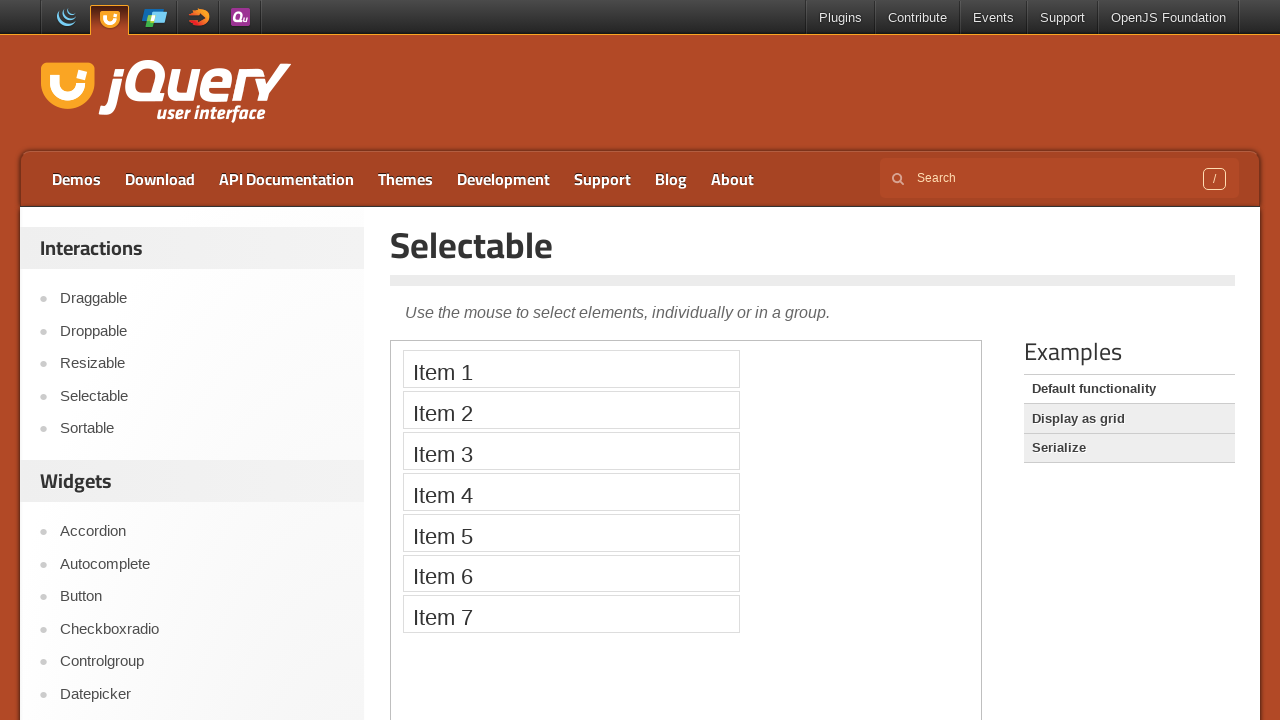

Located Item 6 element in iframe
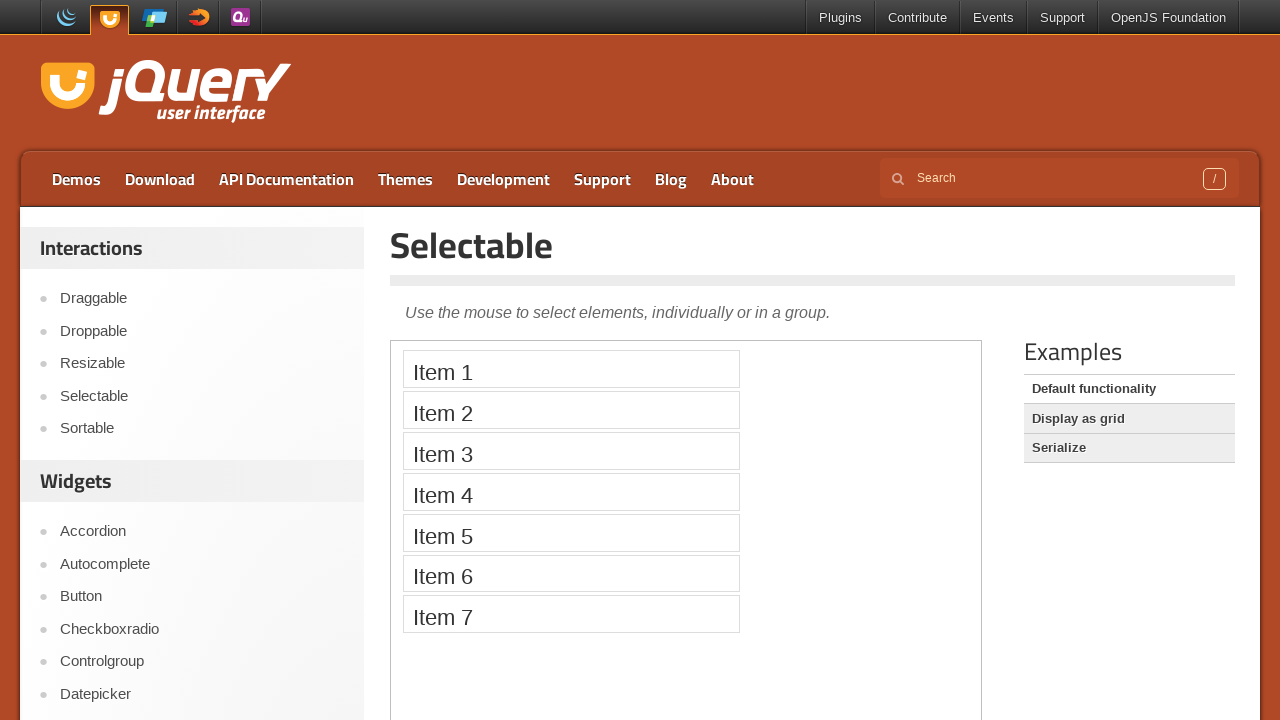

Ctrl+clicked Item 2 to select it at (571, 410) on .demo-frame >> internal:control=enter-frame >> xpath=//li[text()='Item 2']
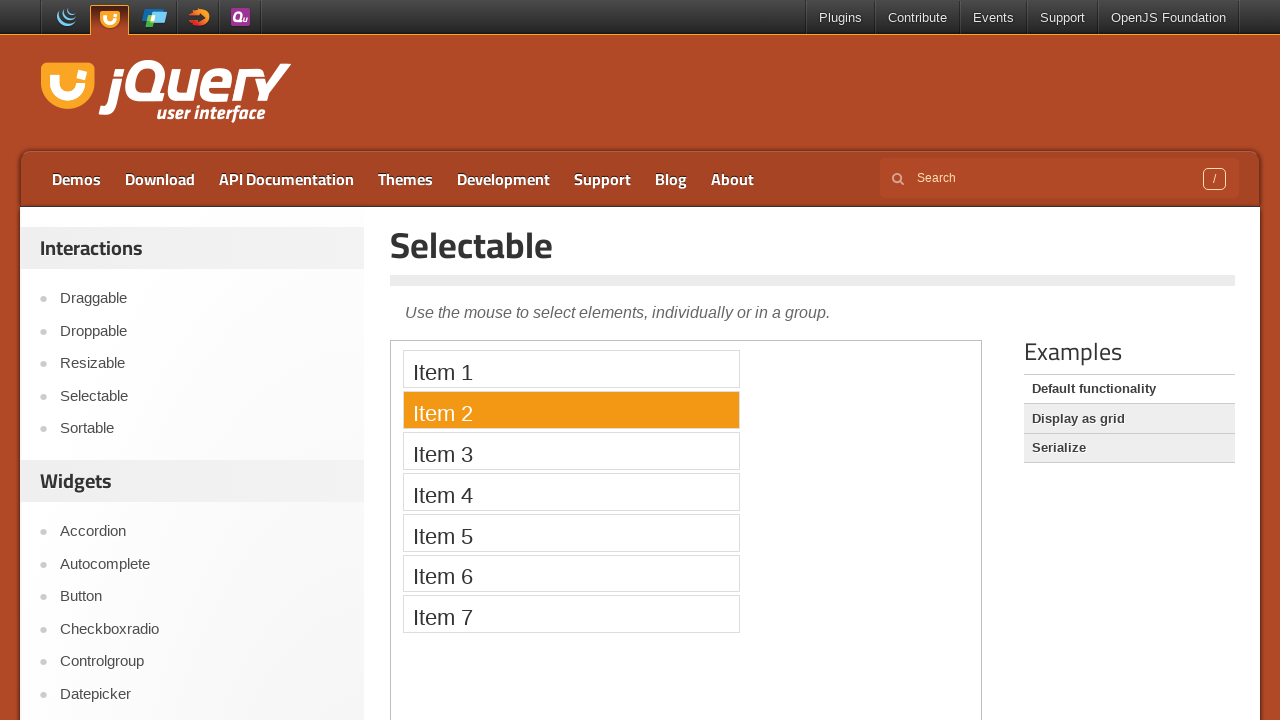

Ctrl+clicked Item 4 to add it to selection at (571, 492) on .demo-frame >> internal:control=enter-frame >> xpath=//li[text()='Item 4']
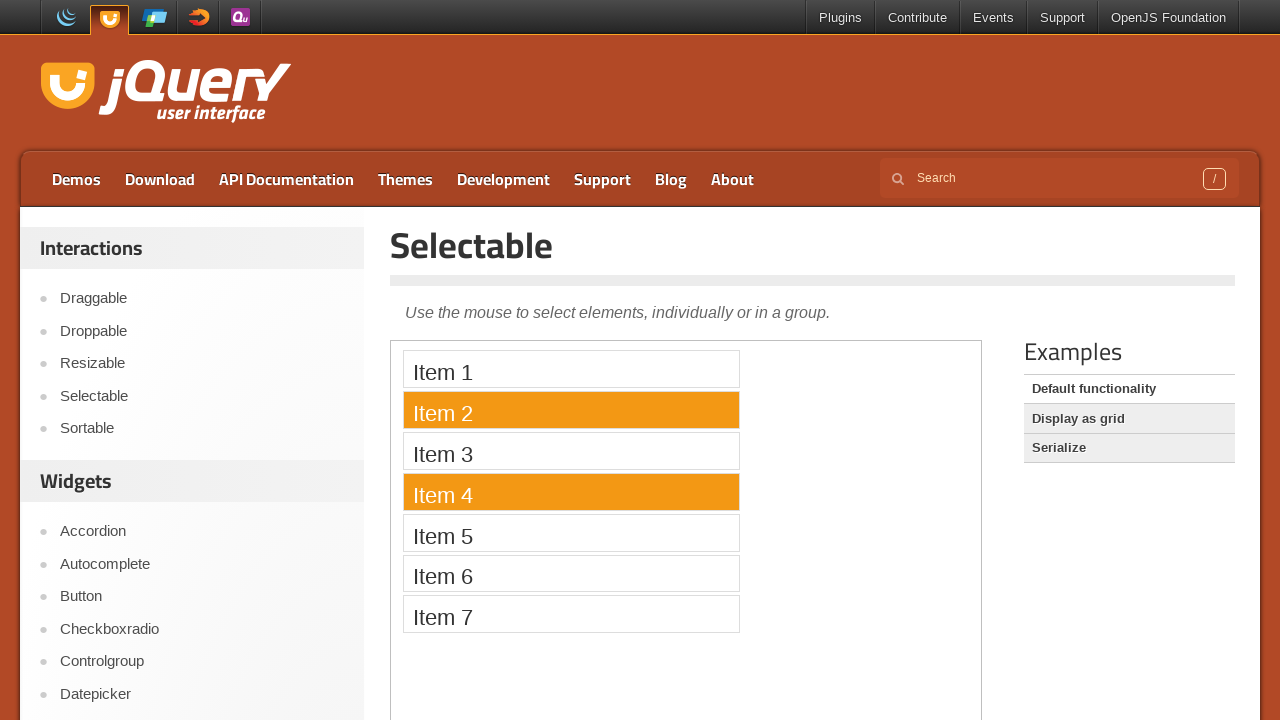

Ctrl+clicked Item 6 to add it to selection at (571, 573) on .demo-frame >> internal:control=enter-frame >> xpath=//li[text()='Item 6']
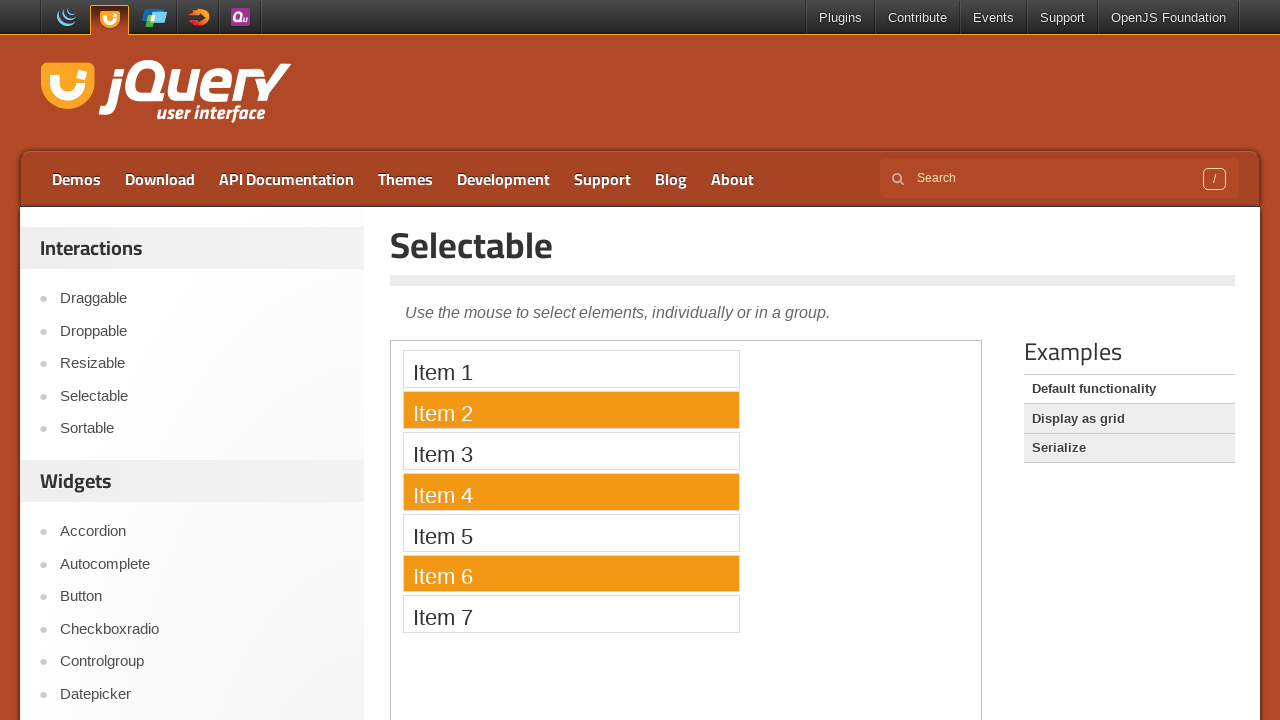

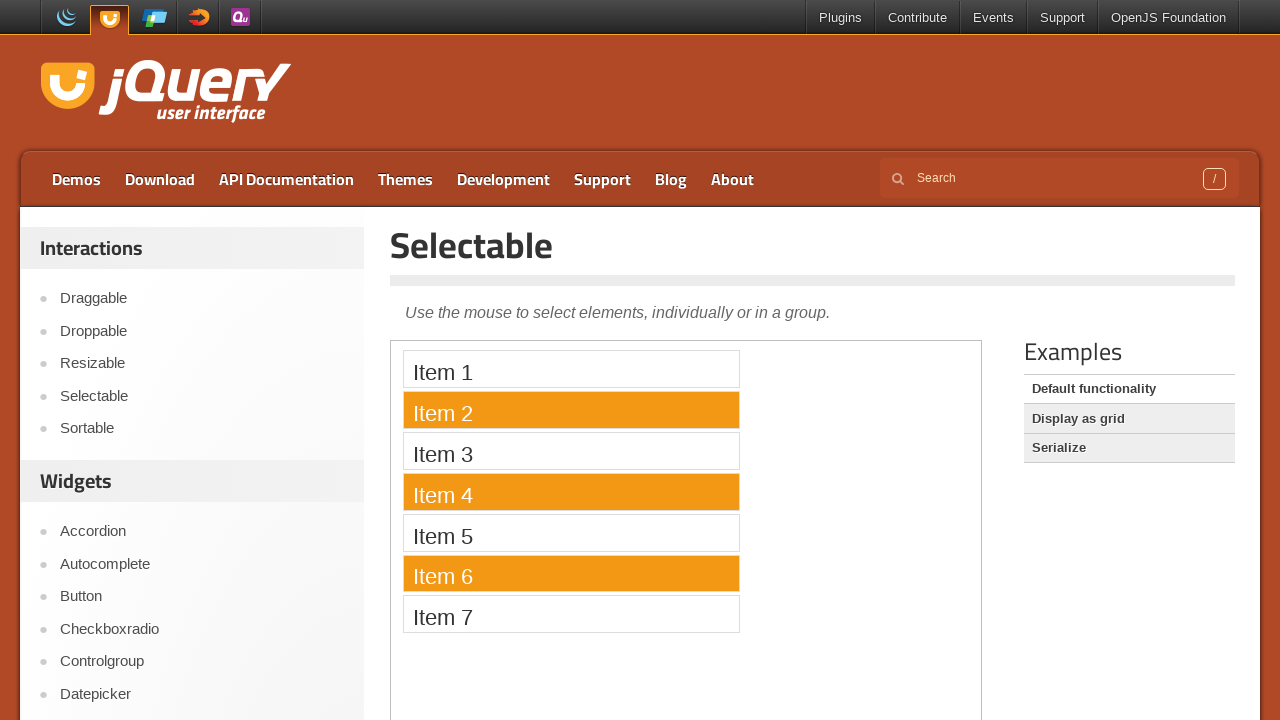